Navigates to a file examples download page and uses keyboard navigation (Tab and Enter) to interact with page elements, demonstrating keyboard-based navigation through a webpage.

Starting URL: https://file-examples.com/index.php/text-files-and-archives-download/

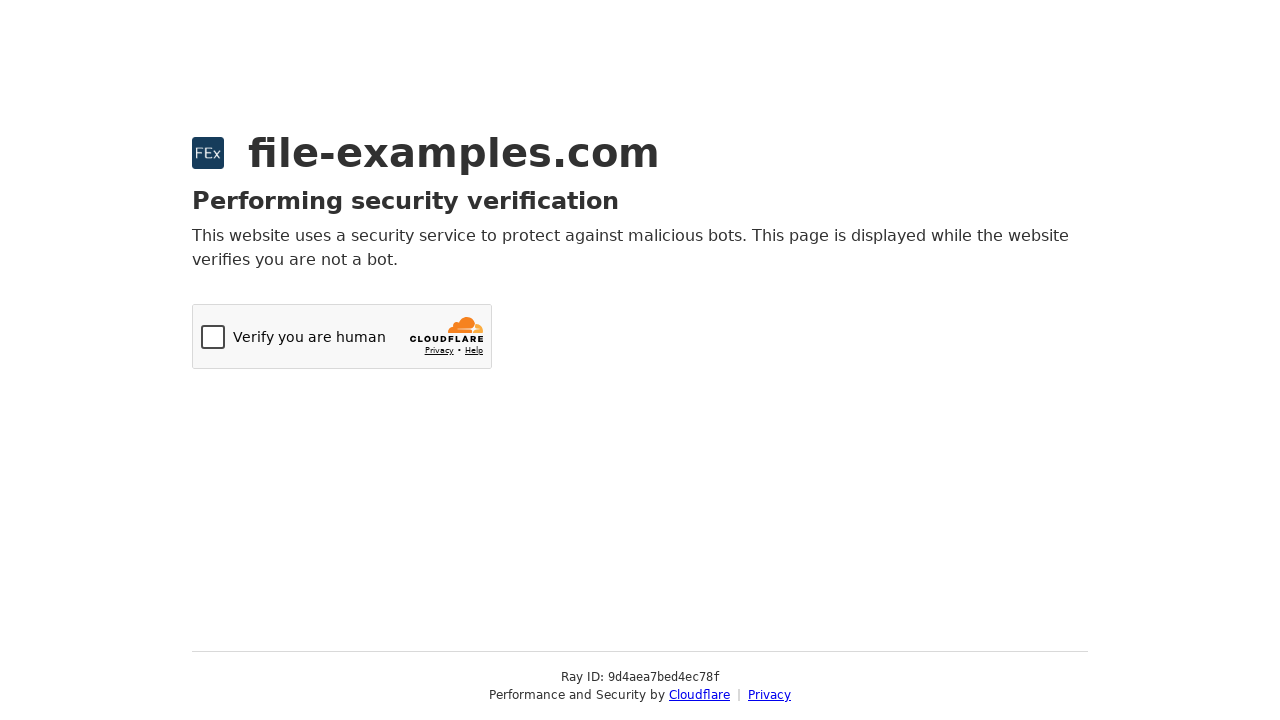

Set viewport size to 1920x1080
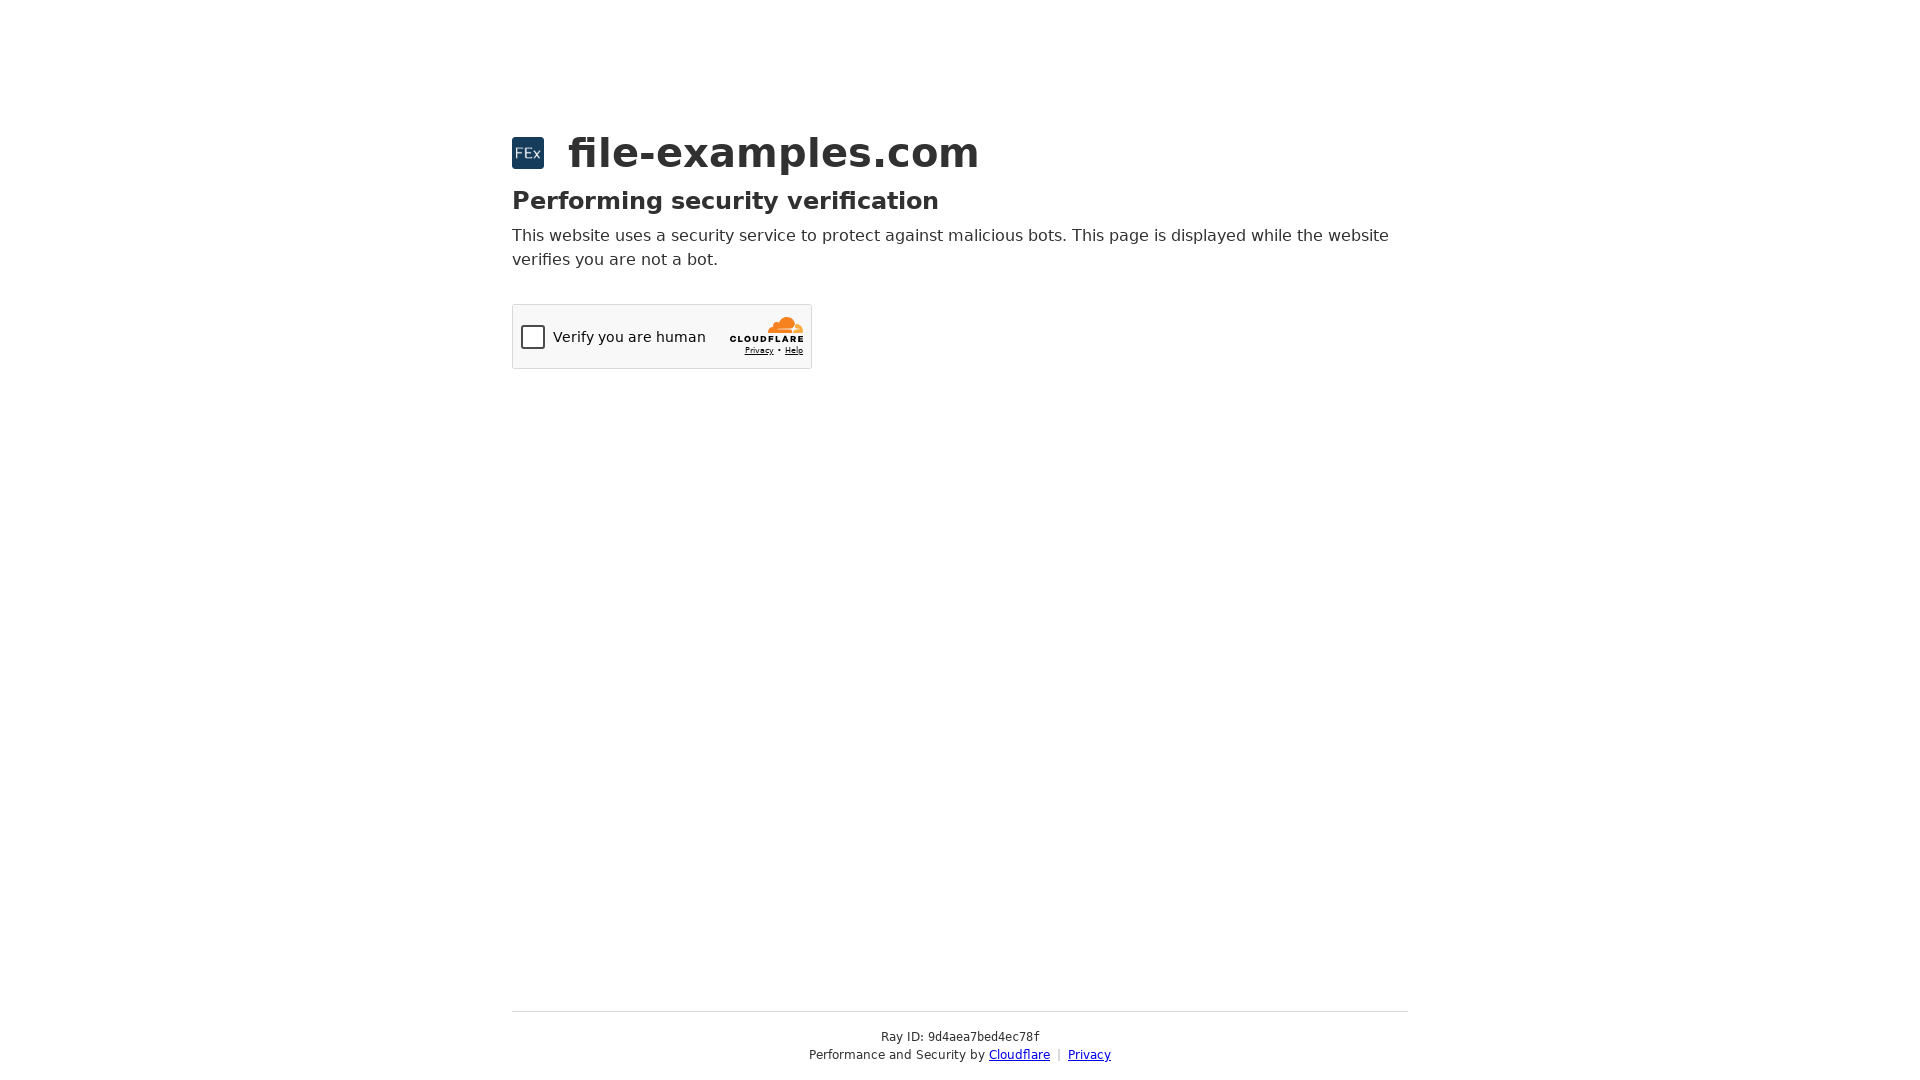

Waited for page to load (domcontentloaded)
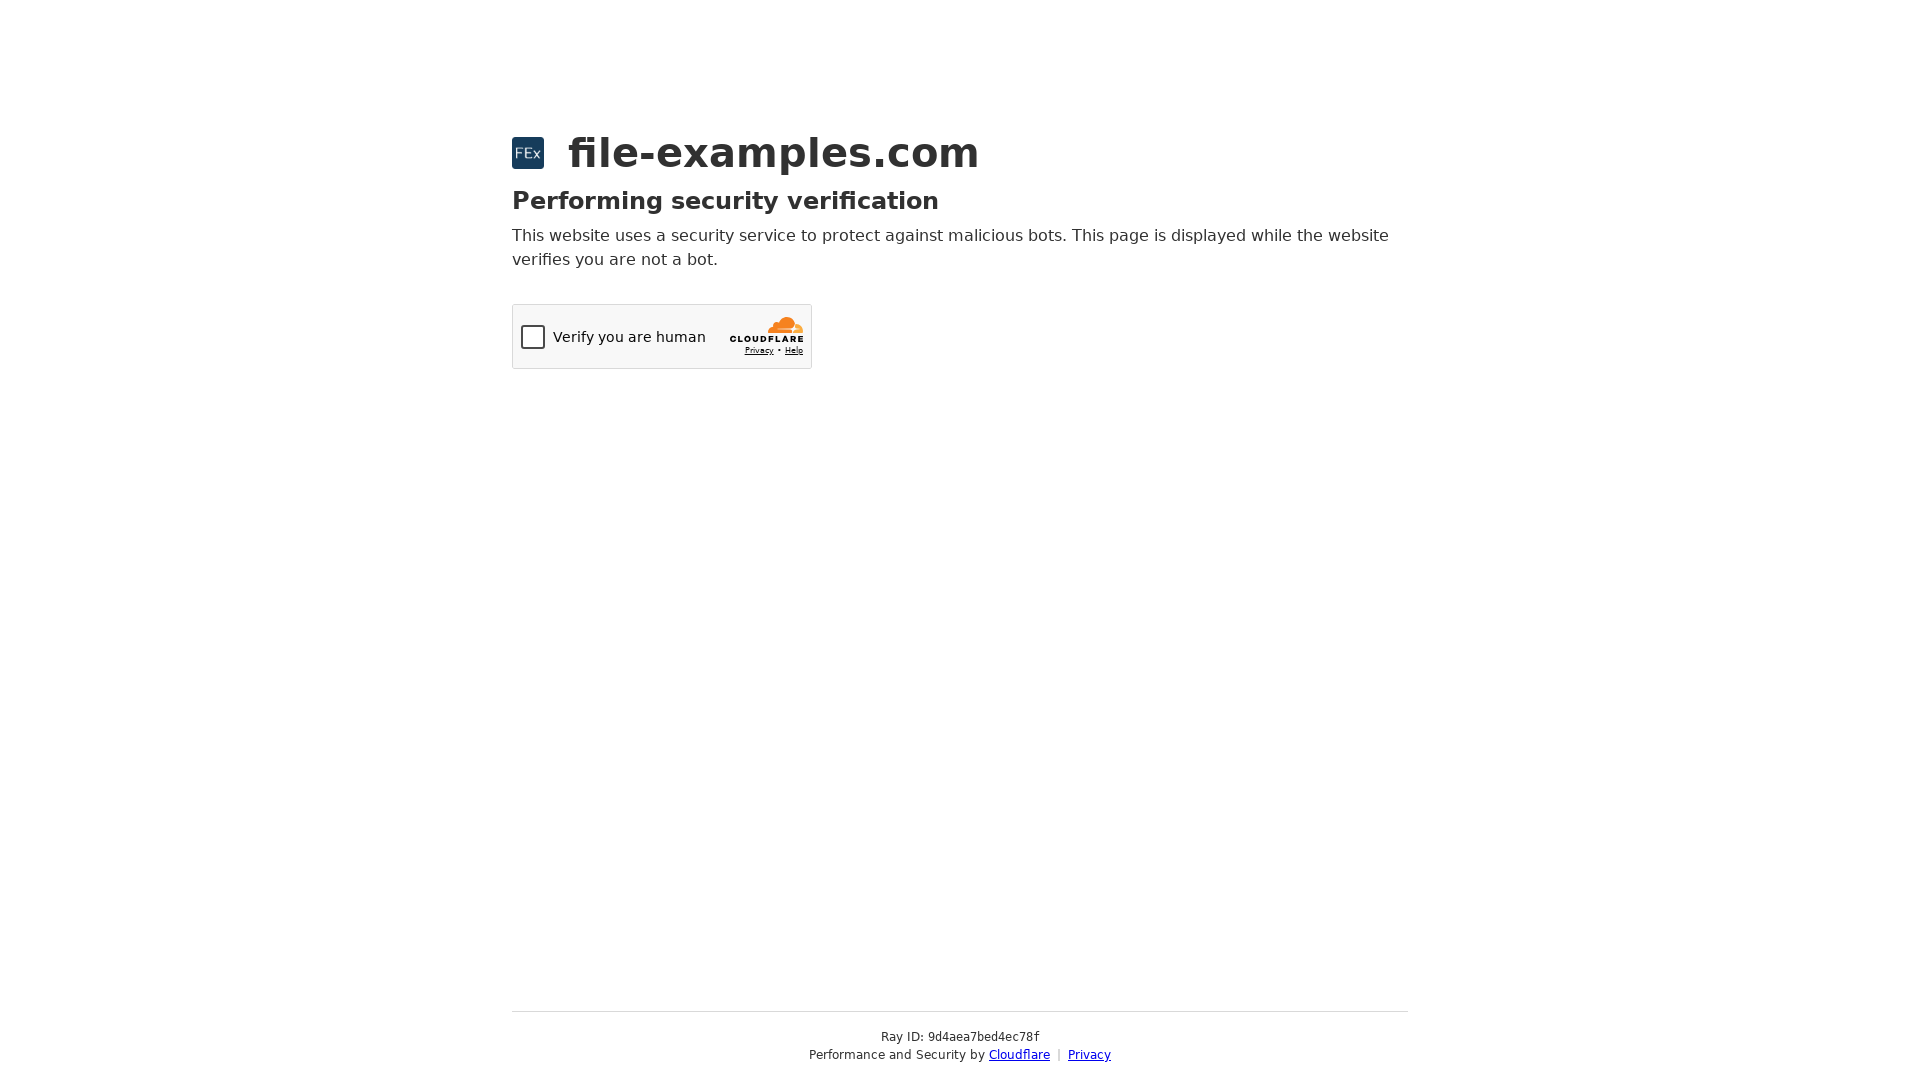

Pressed Tab (1st navigation)
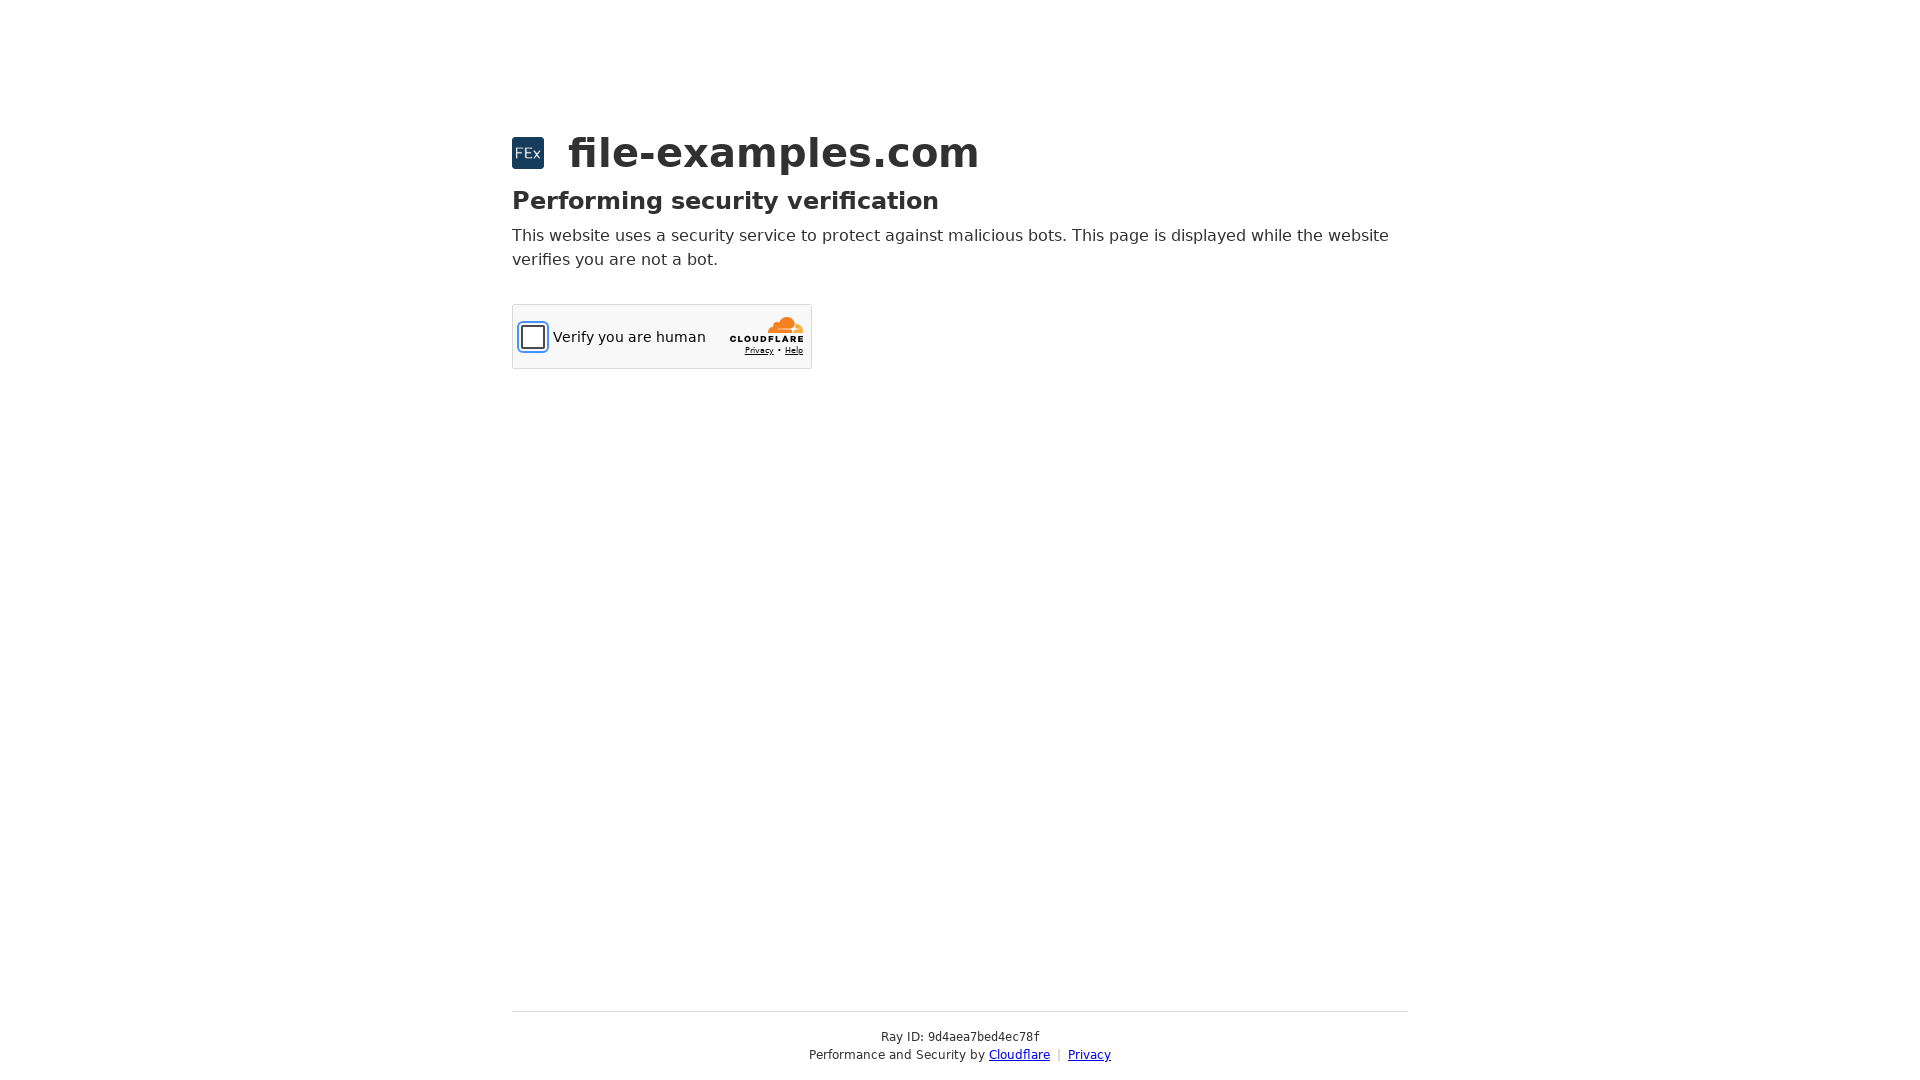

Pressed Tab (2nd navigation)
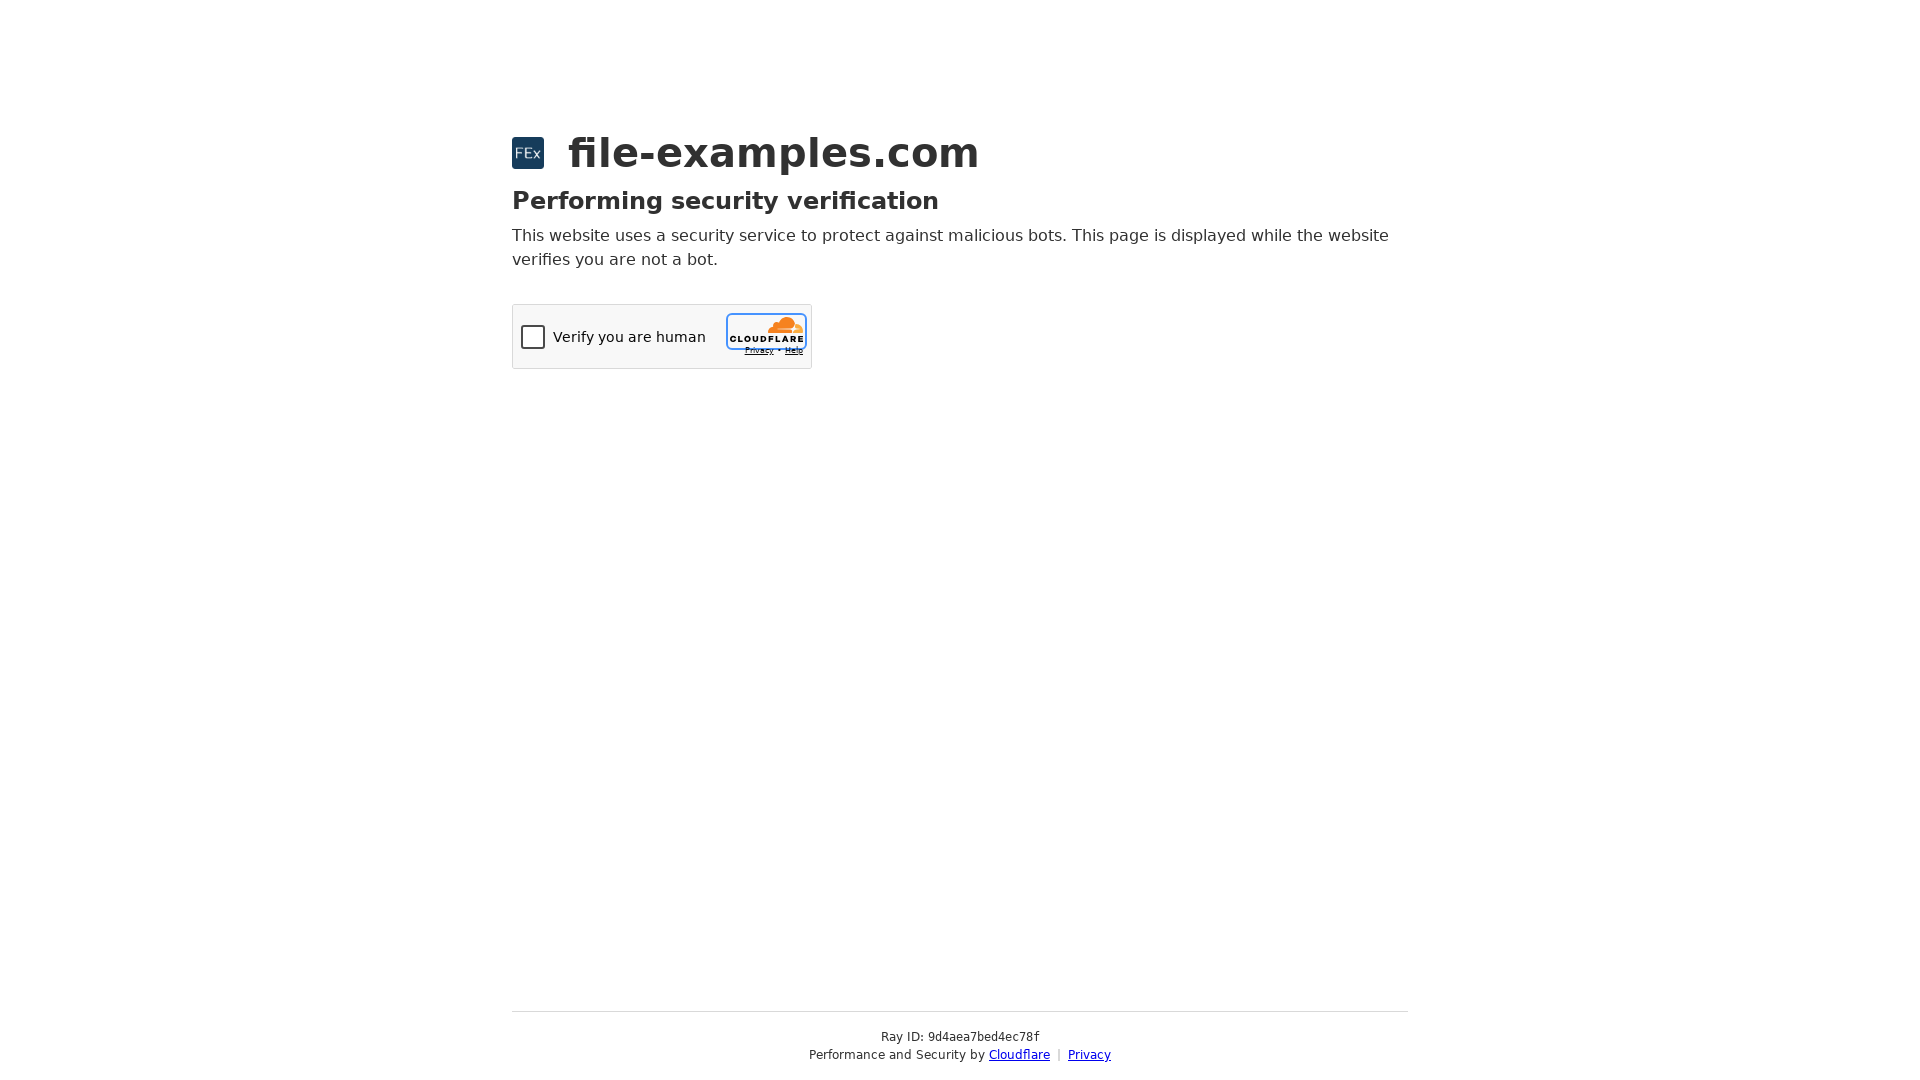

Pressed Tab (3rd navigation)
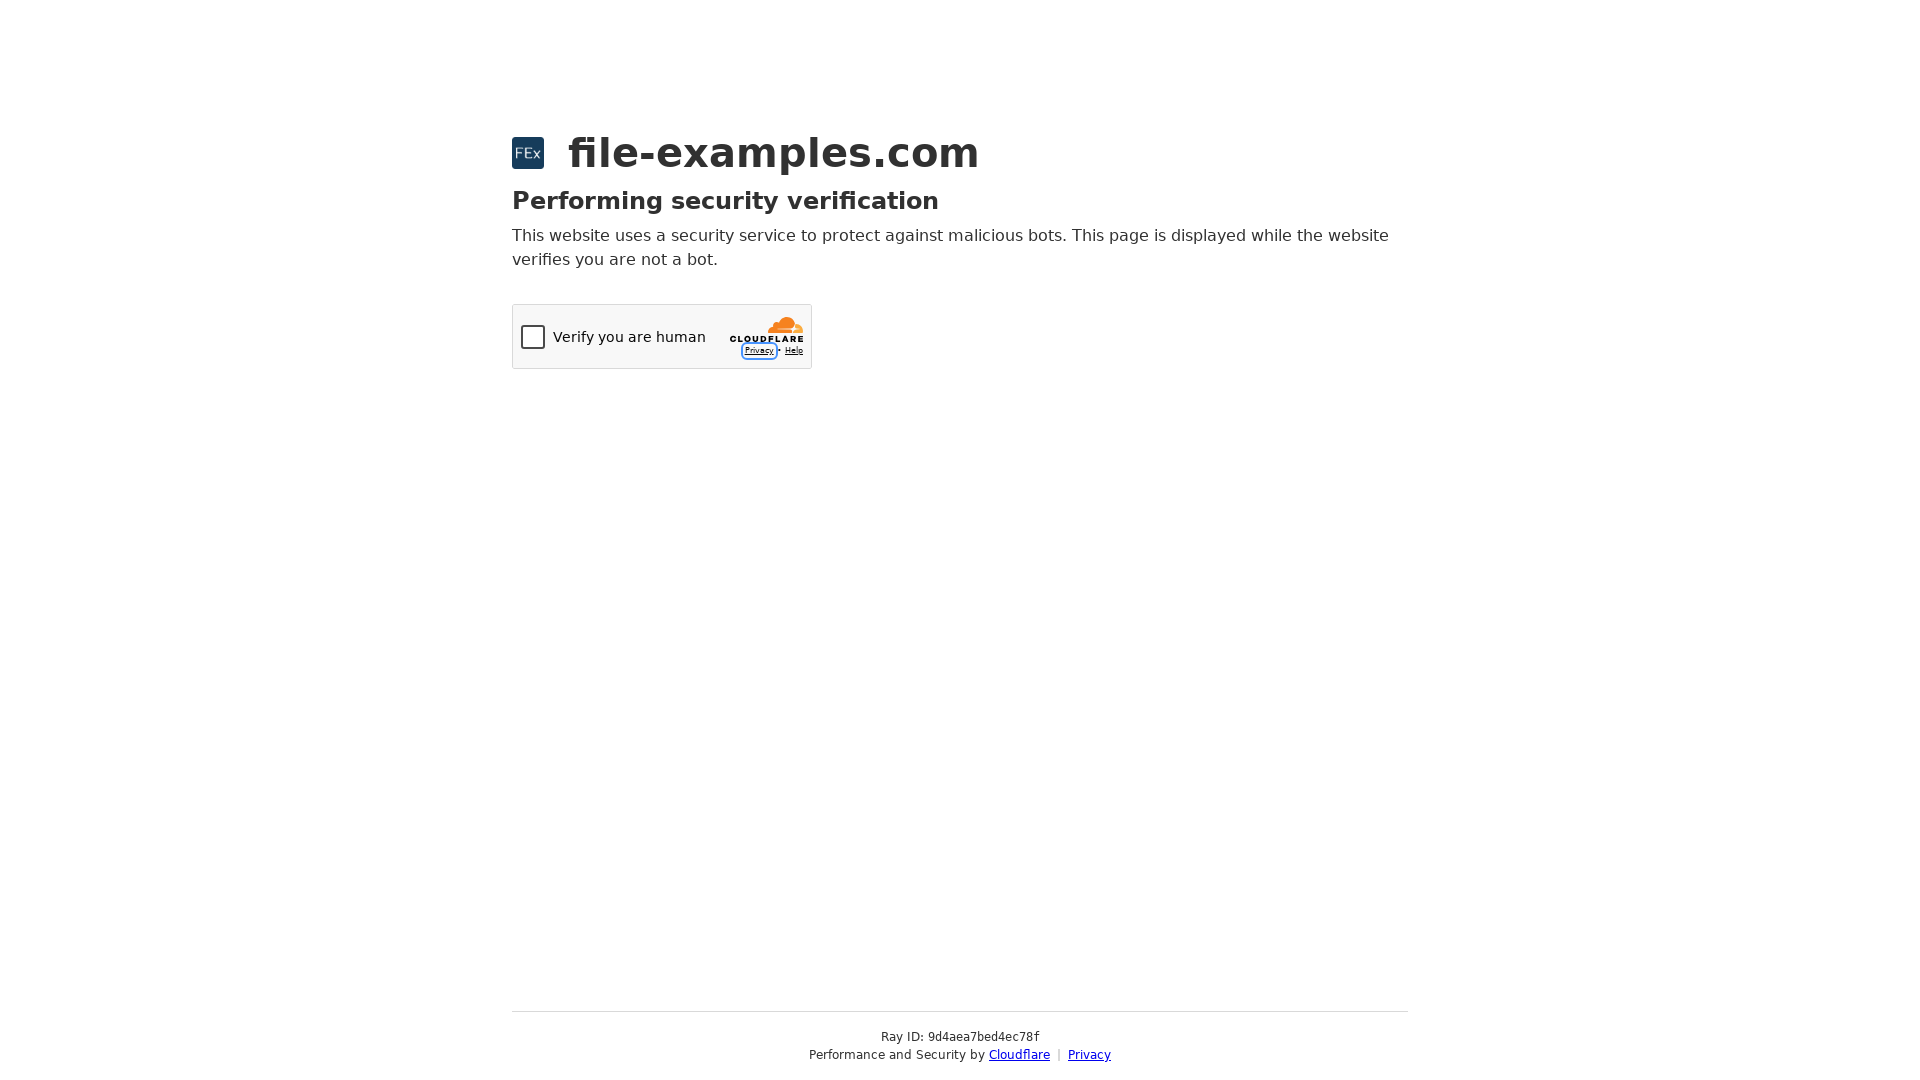

Pressed Tab (4th navigation)
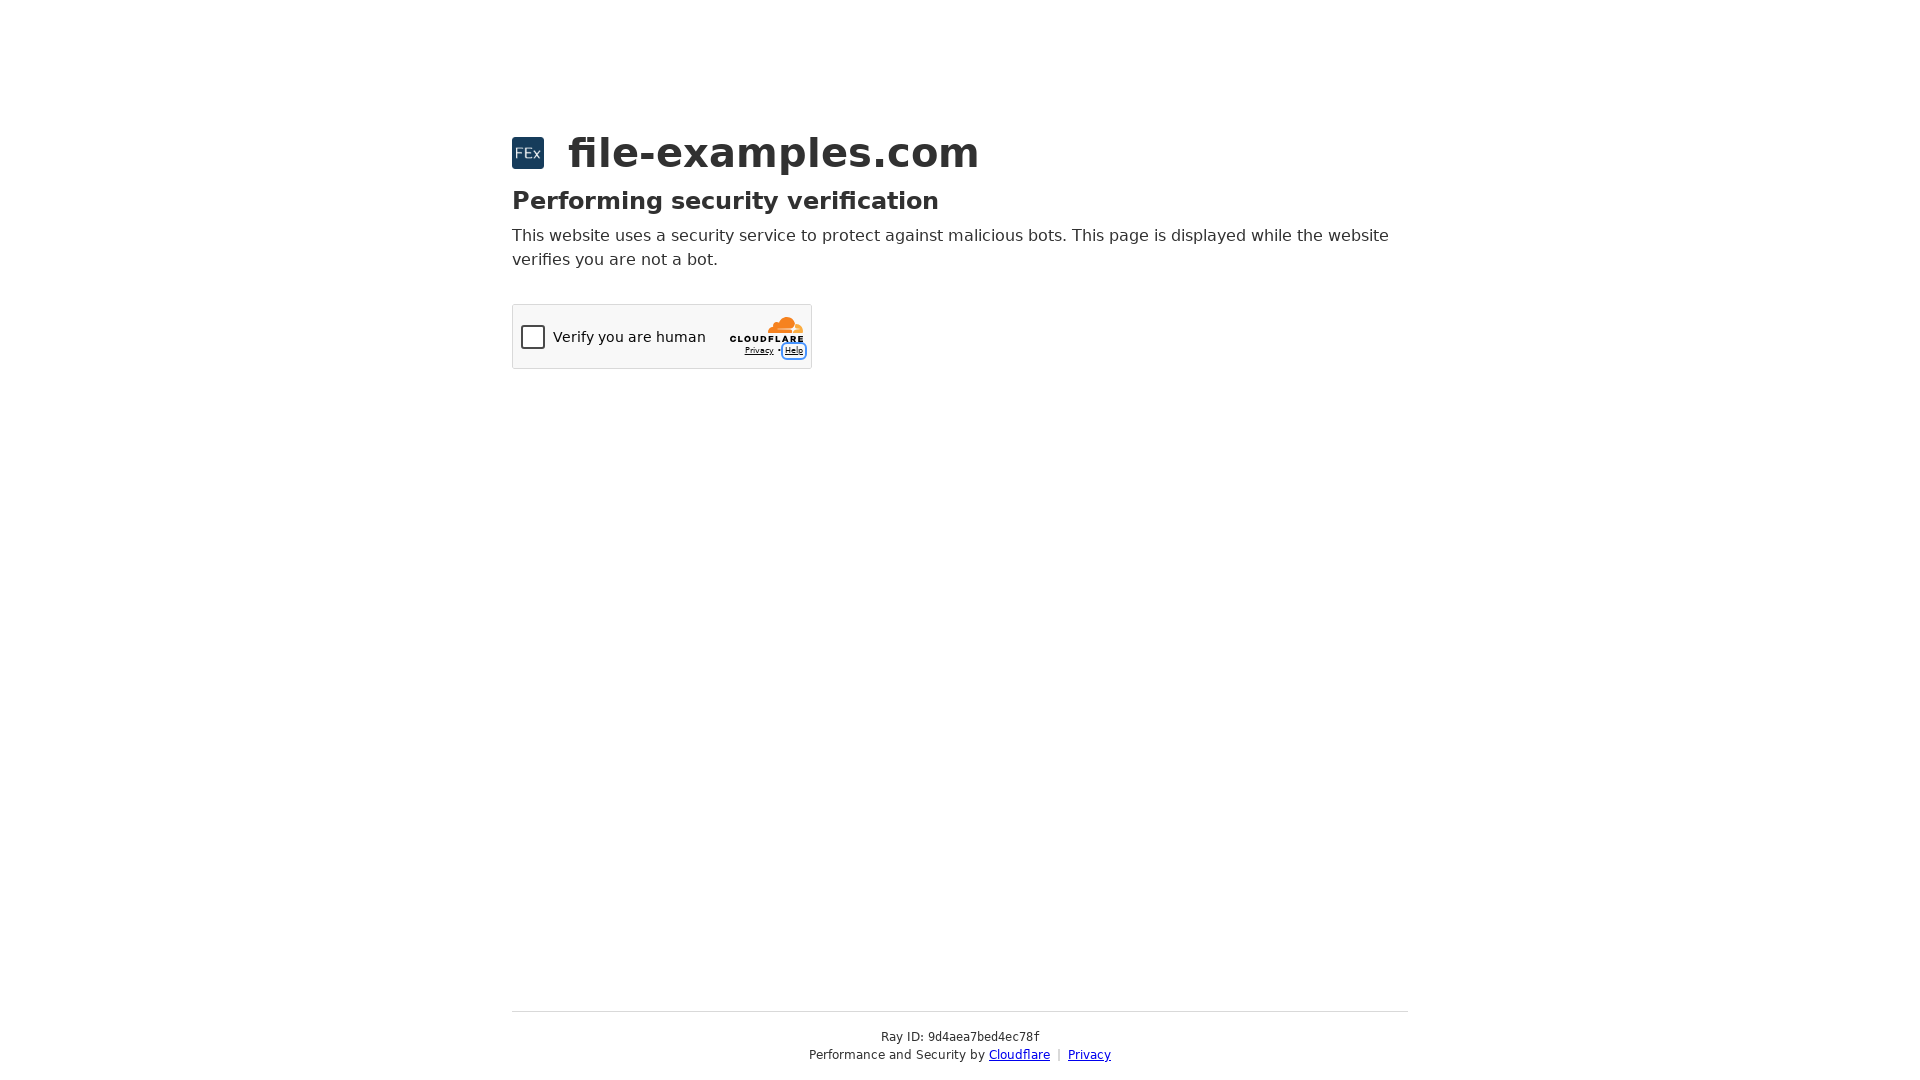

Pressed Tab (5th navigation)
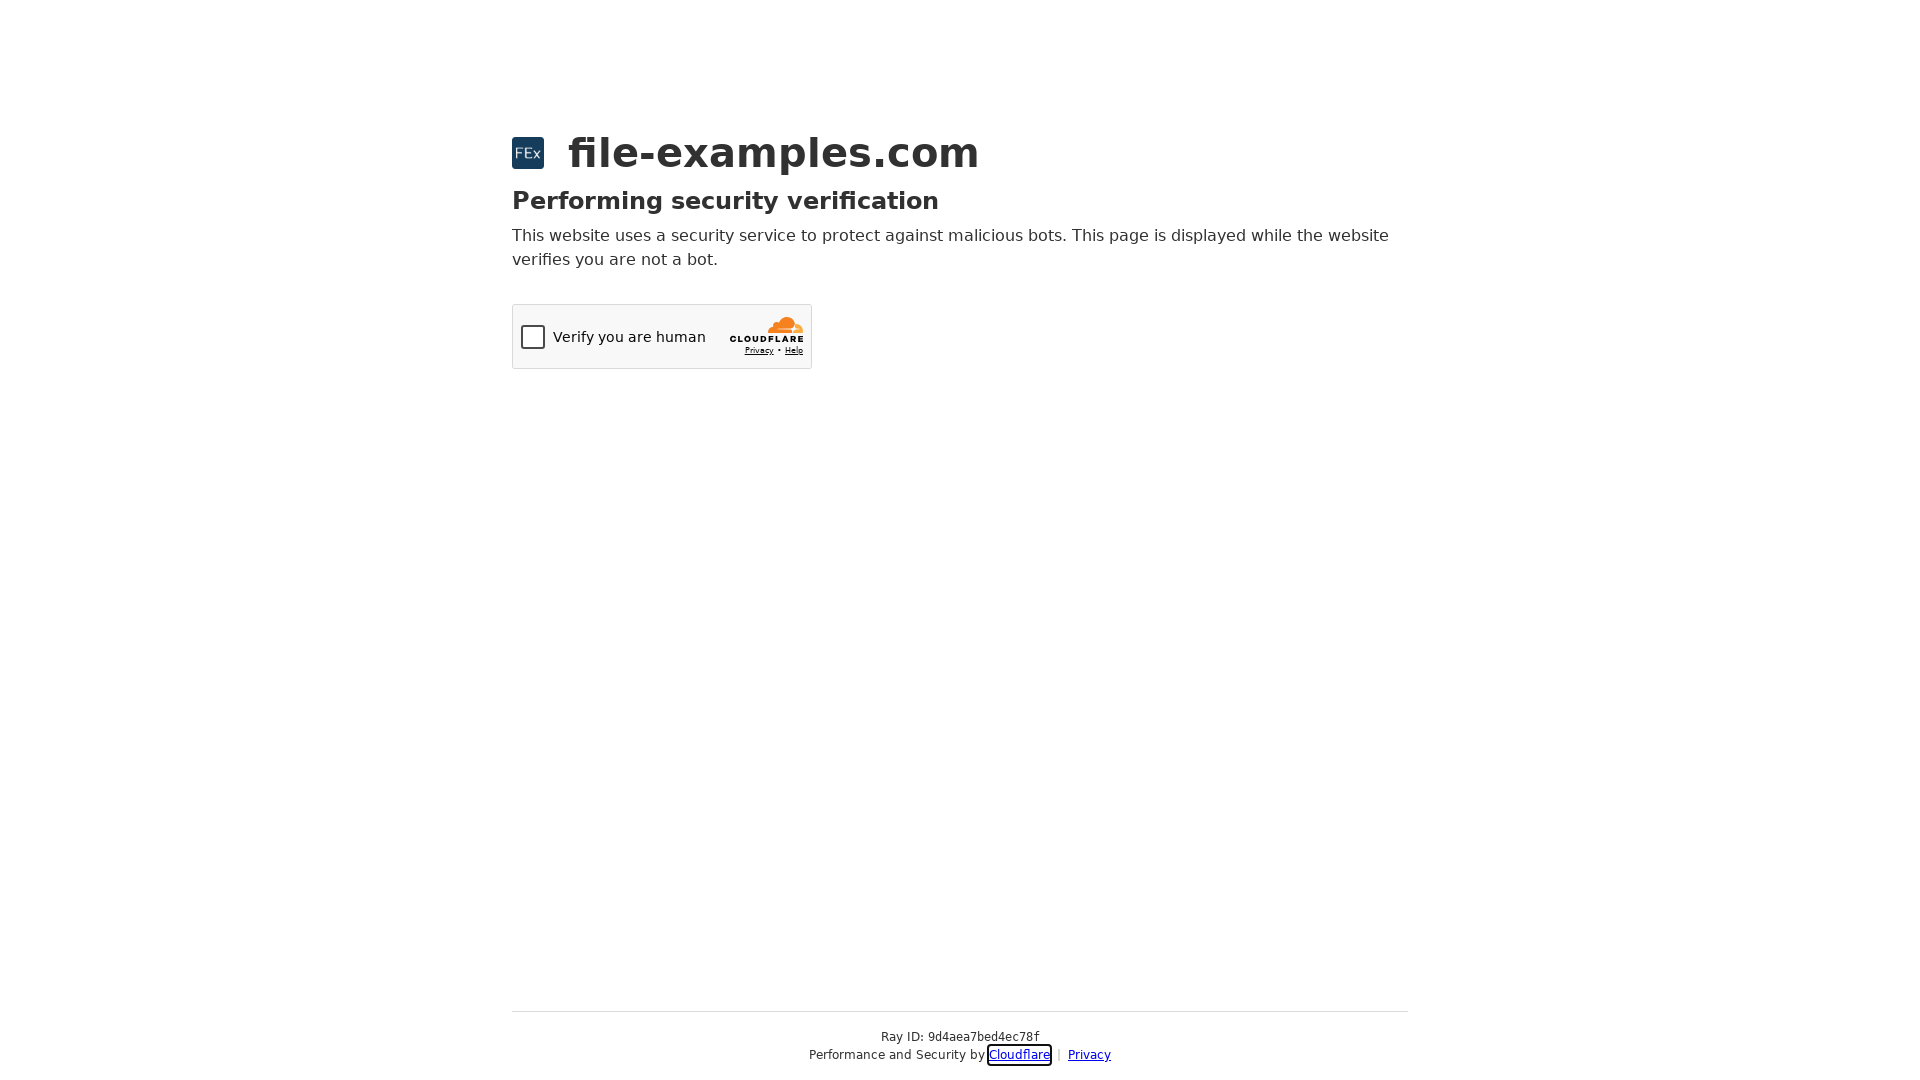

Pressed Tab (6th navigation)
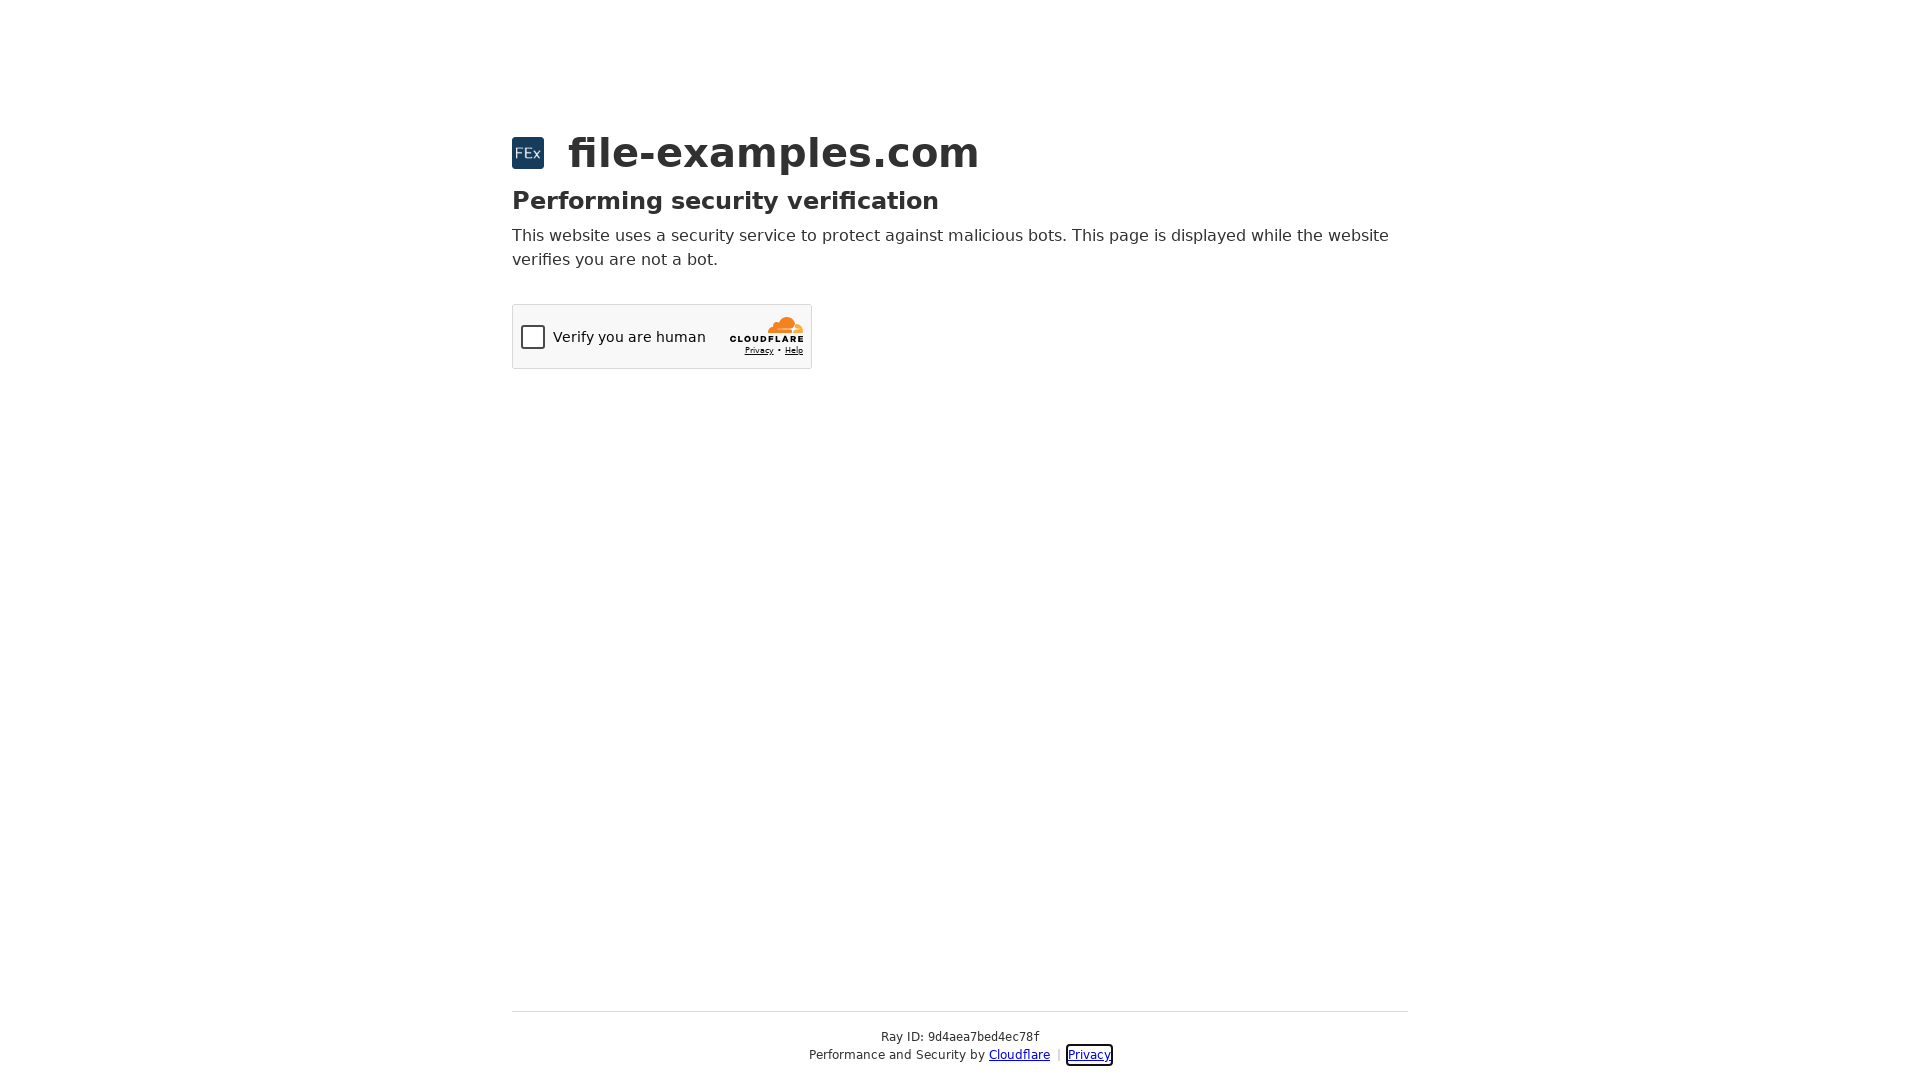

Pressed Tab (7th navigation)
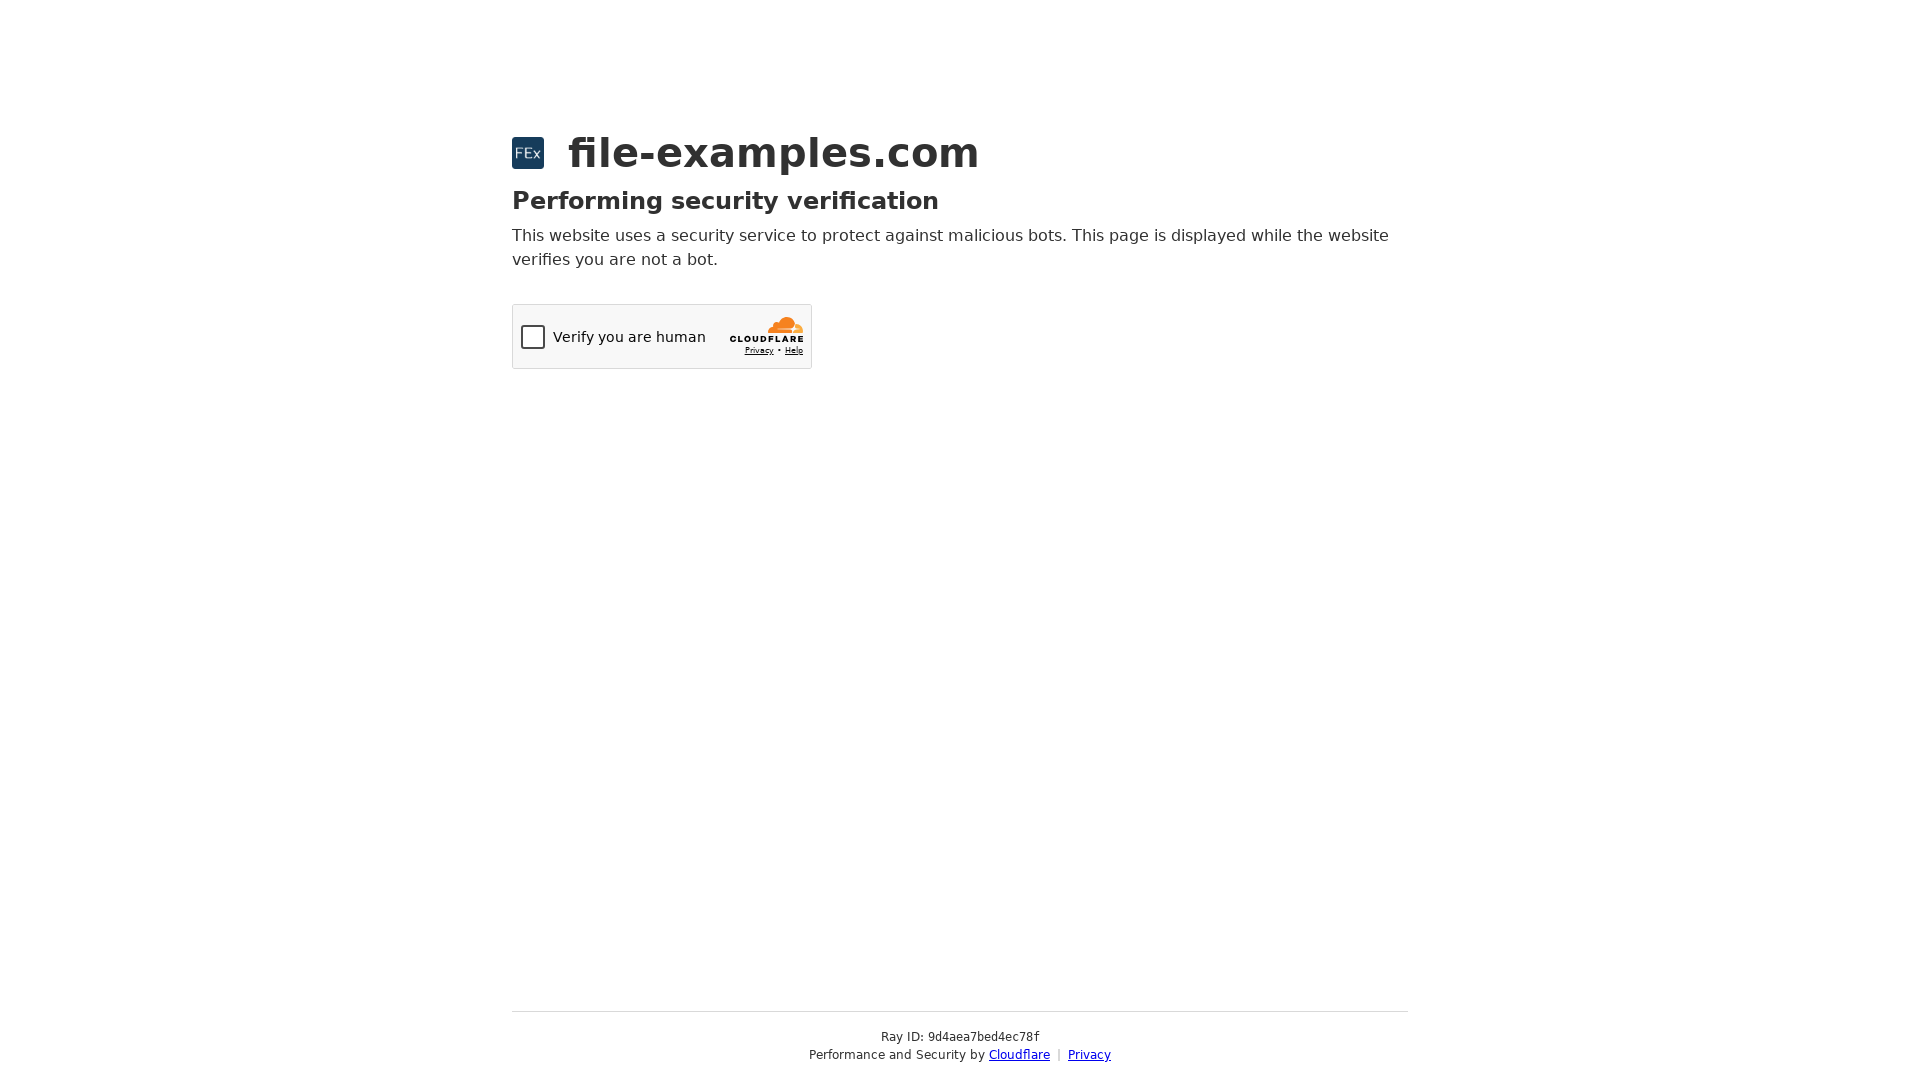

Pressed Tab (8th navigation)
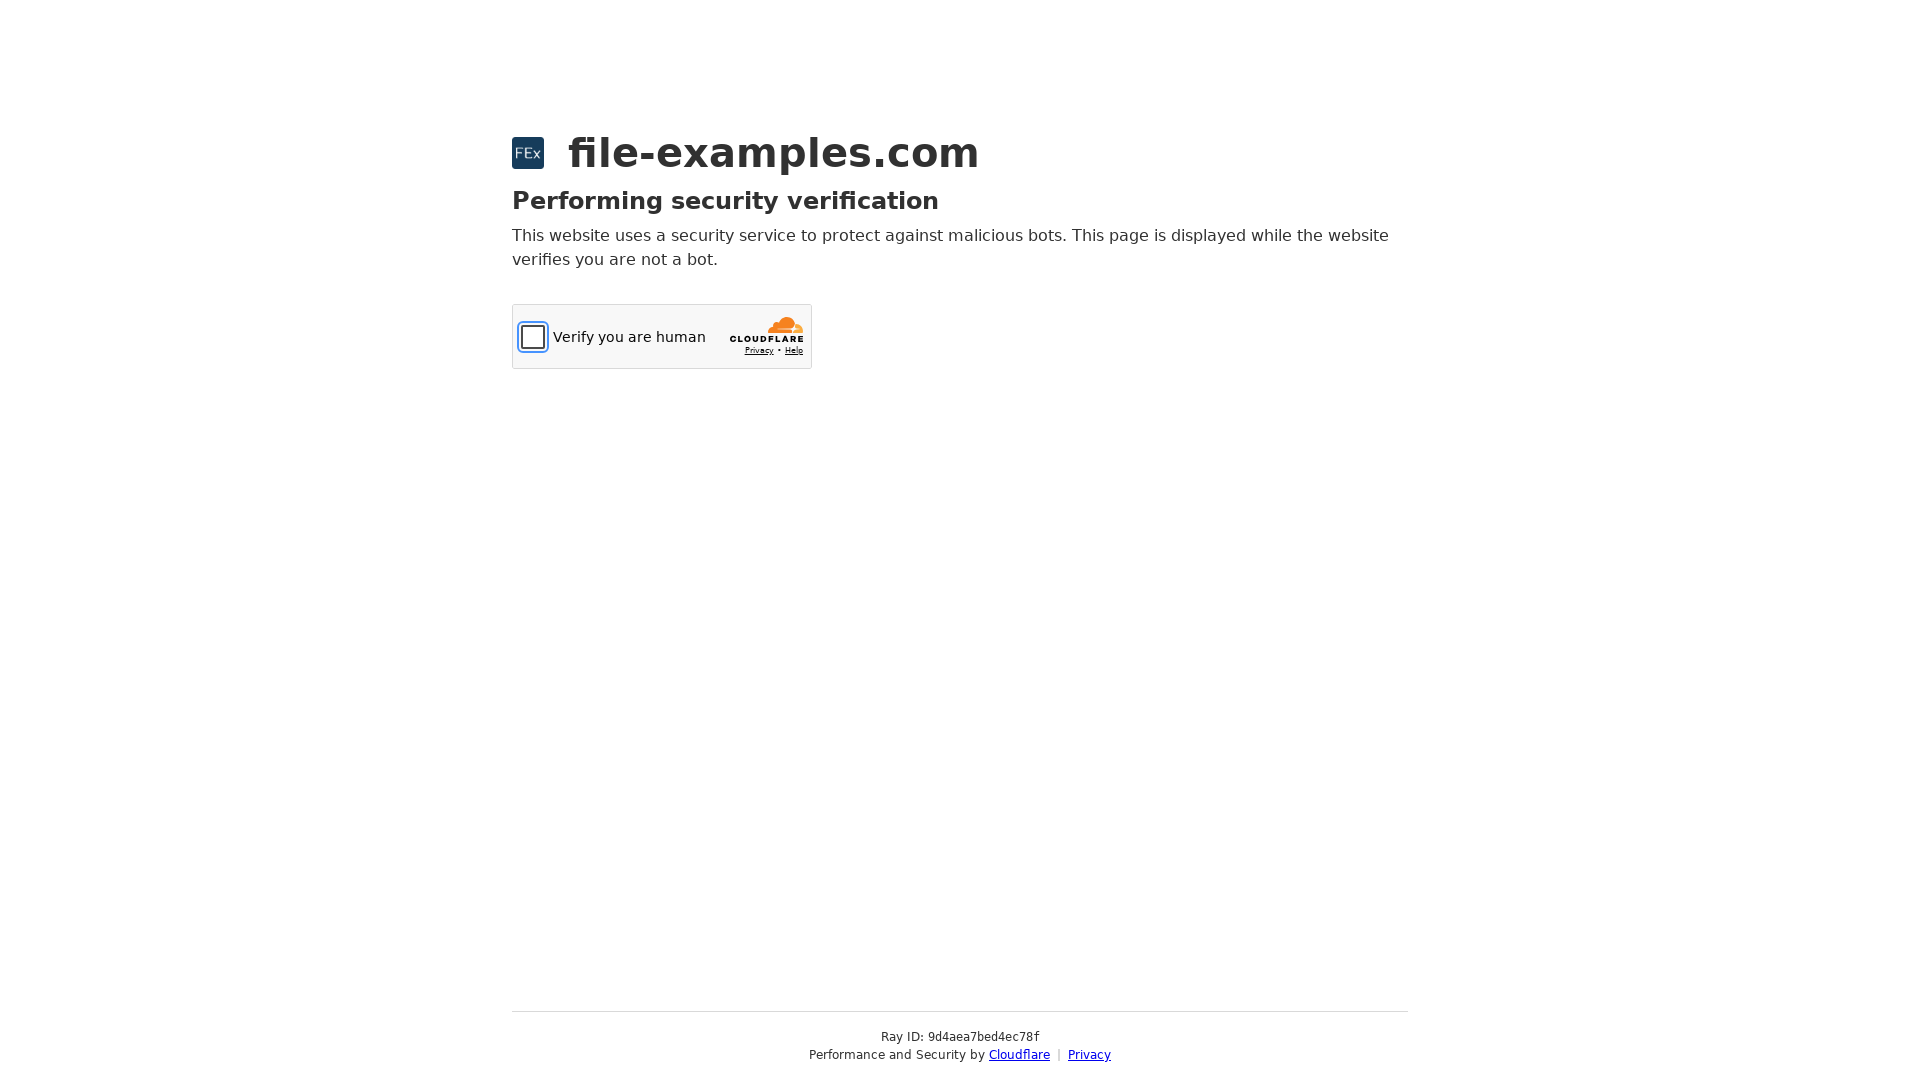

Pressed Tab (9th navigation)
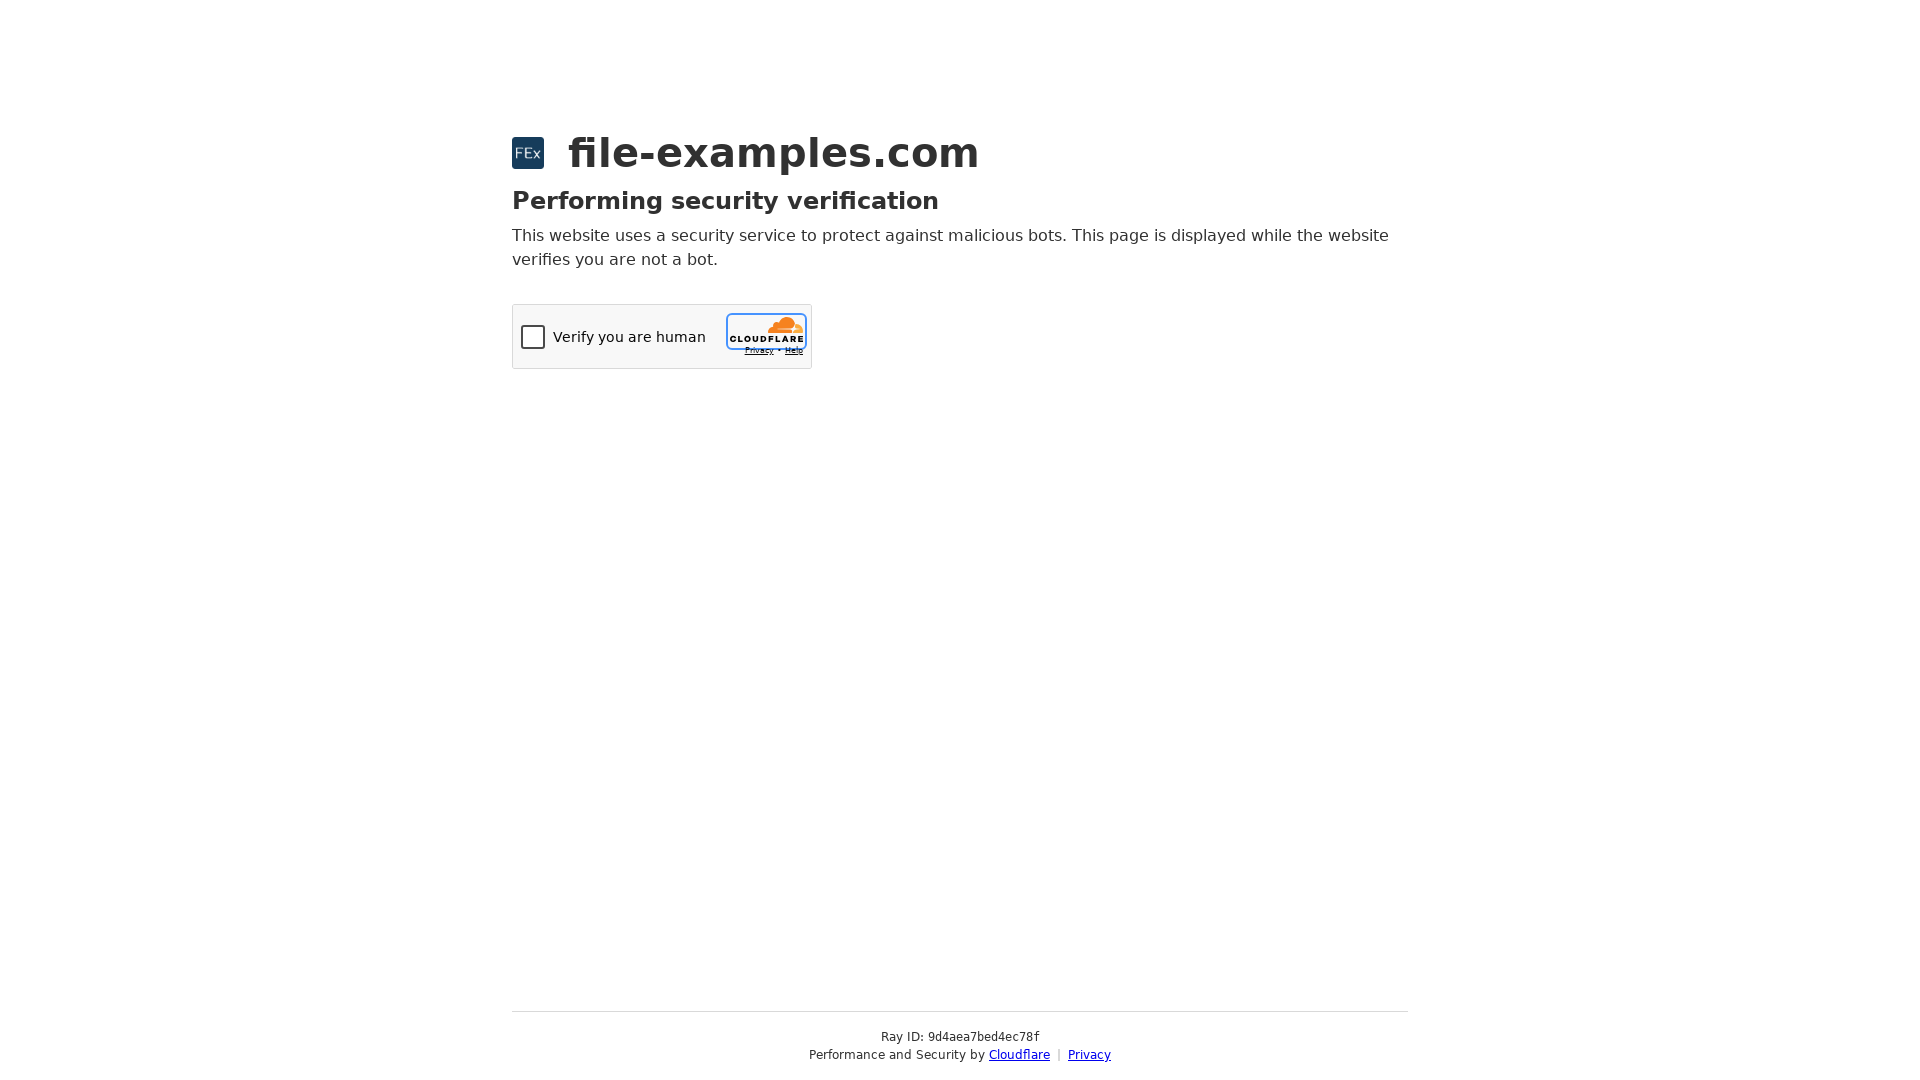

Pressed Tab (10th navigation)
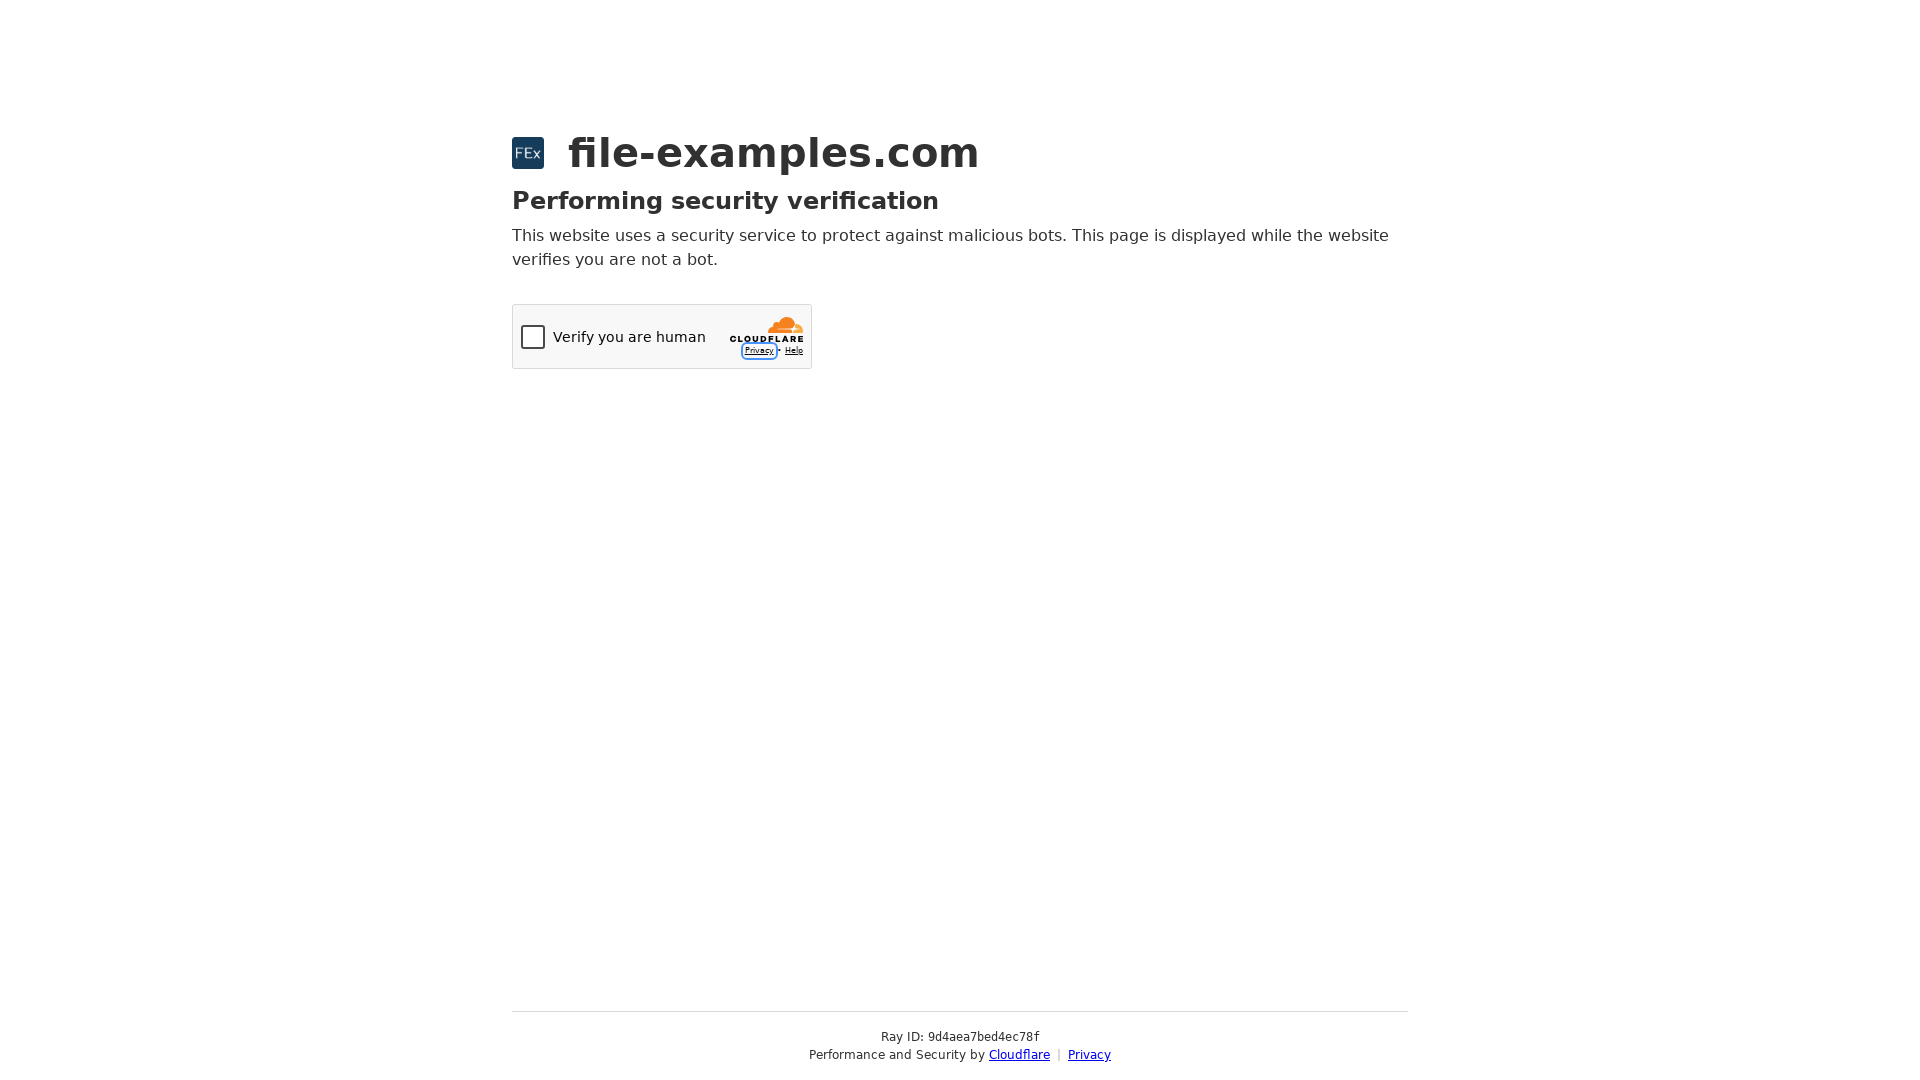

Pressed Tab (11th navigation)
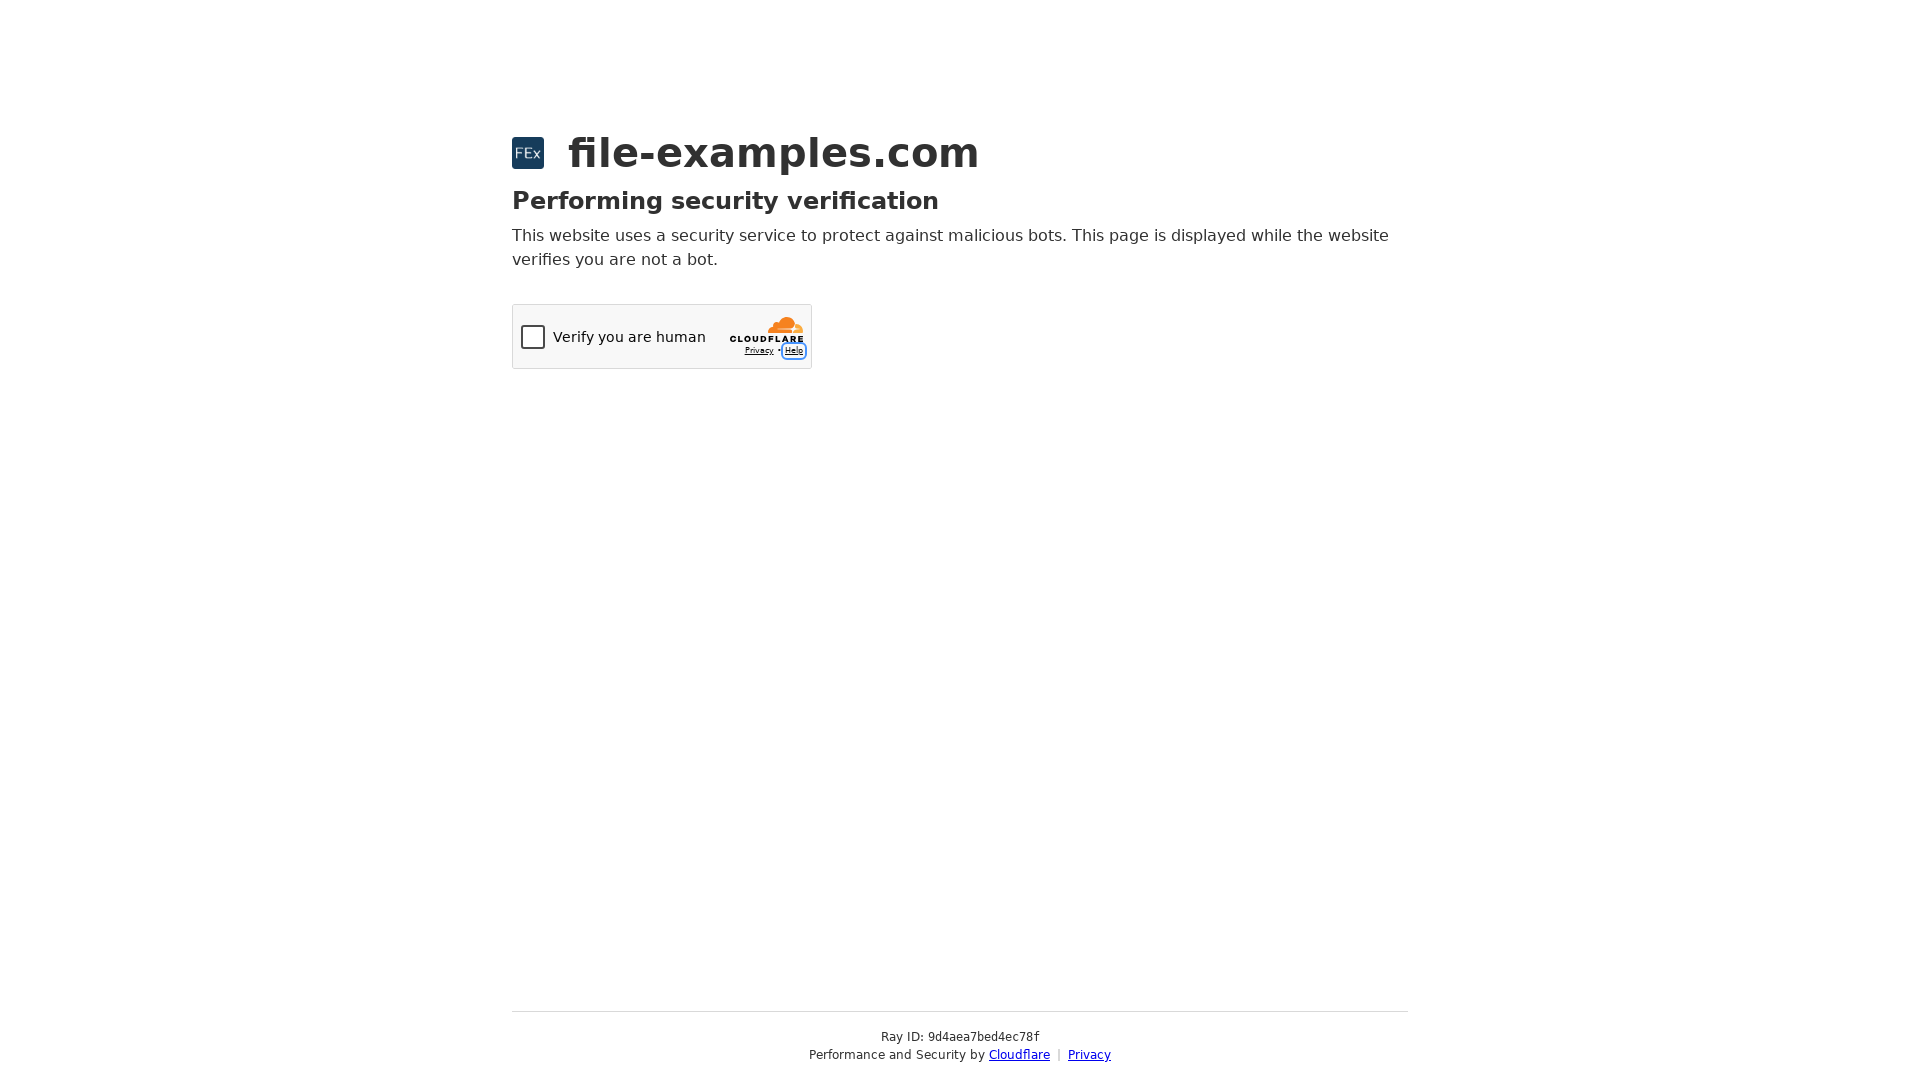

Pressed Tab (12th navigation)
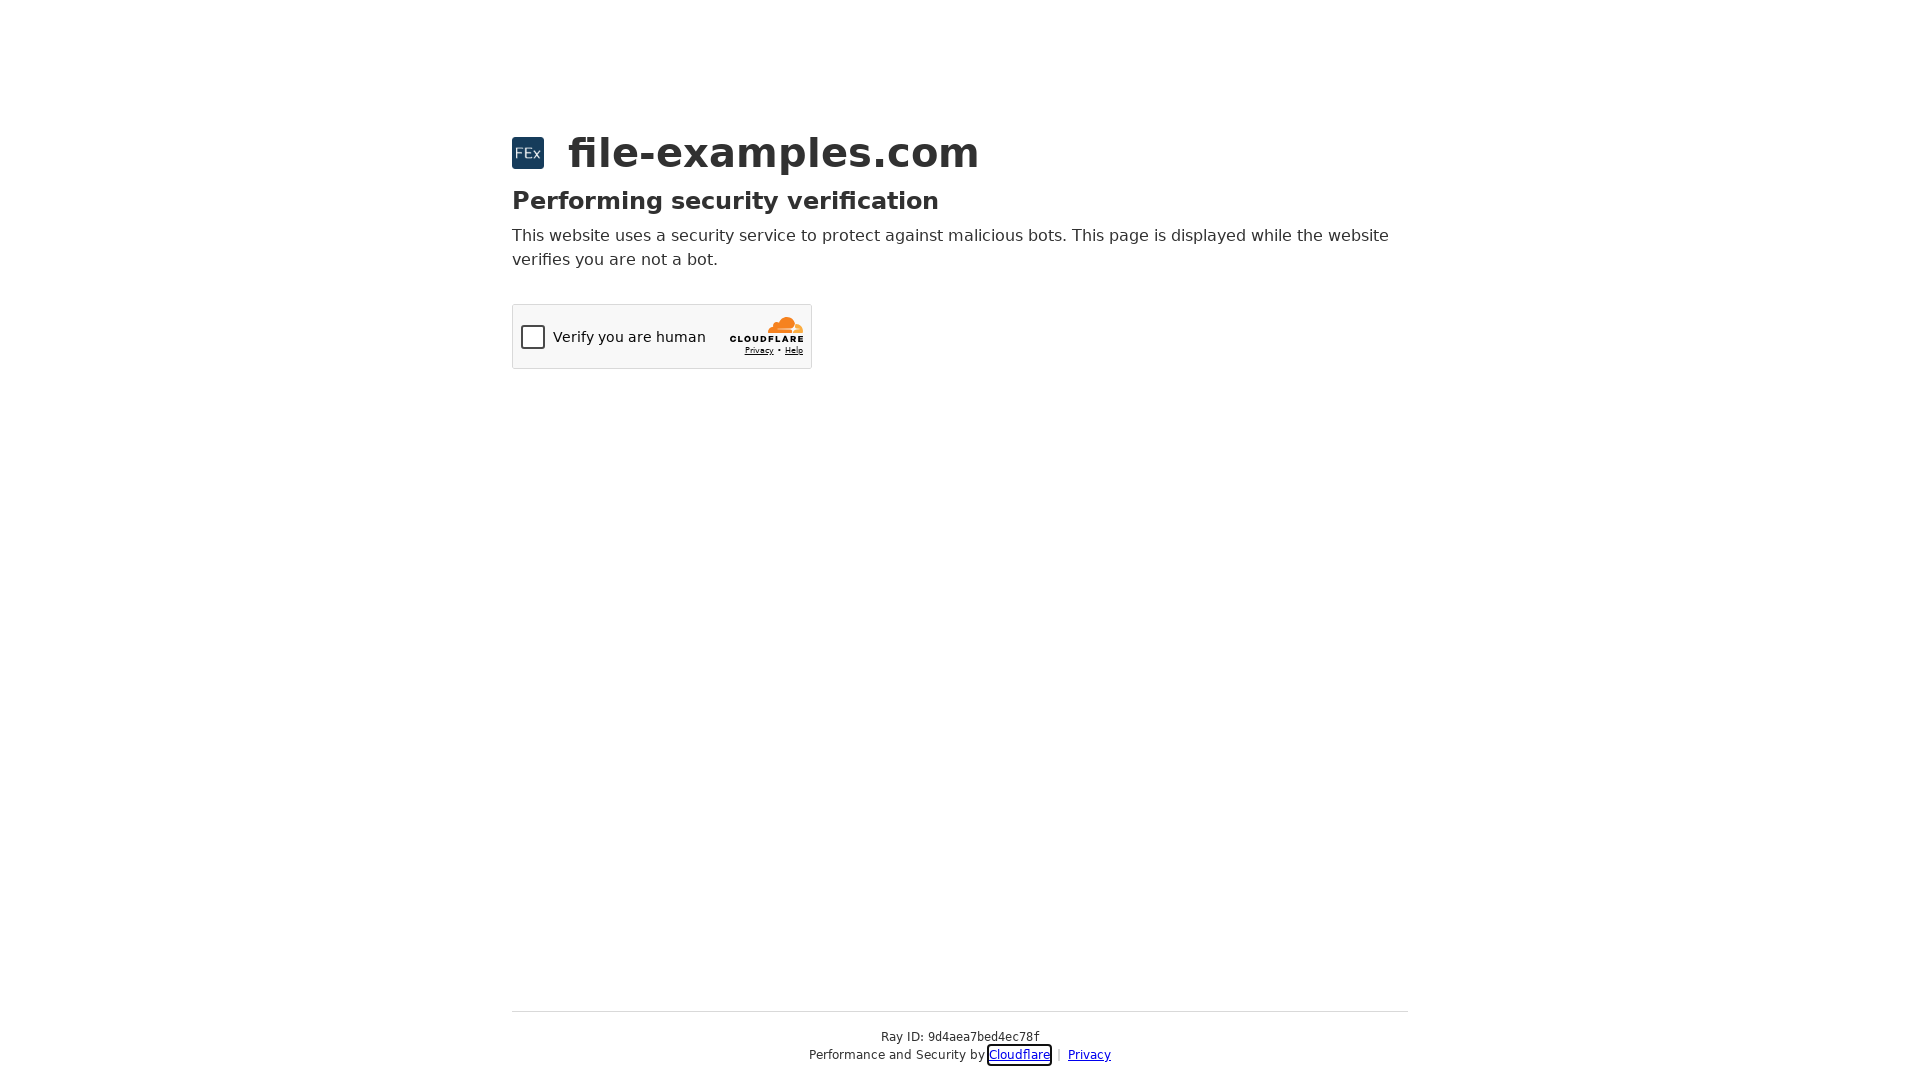

Pressed Enter to activate the focused element
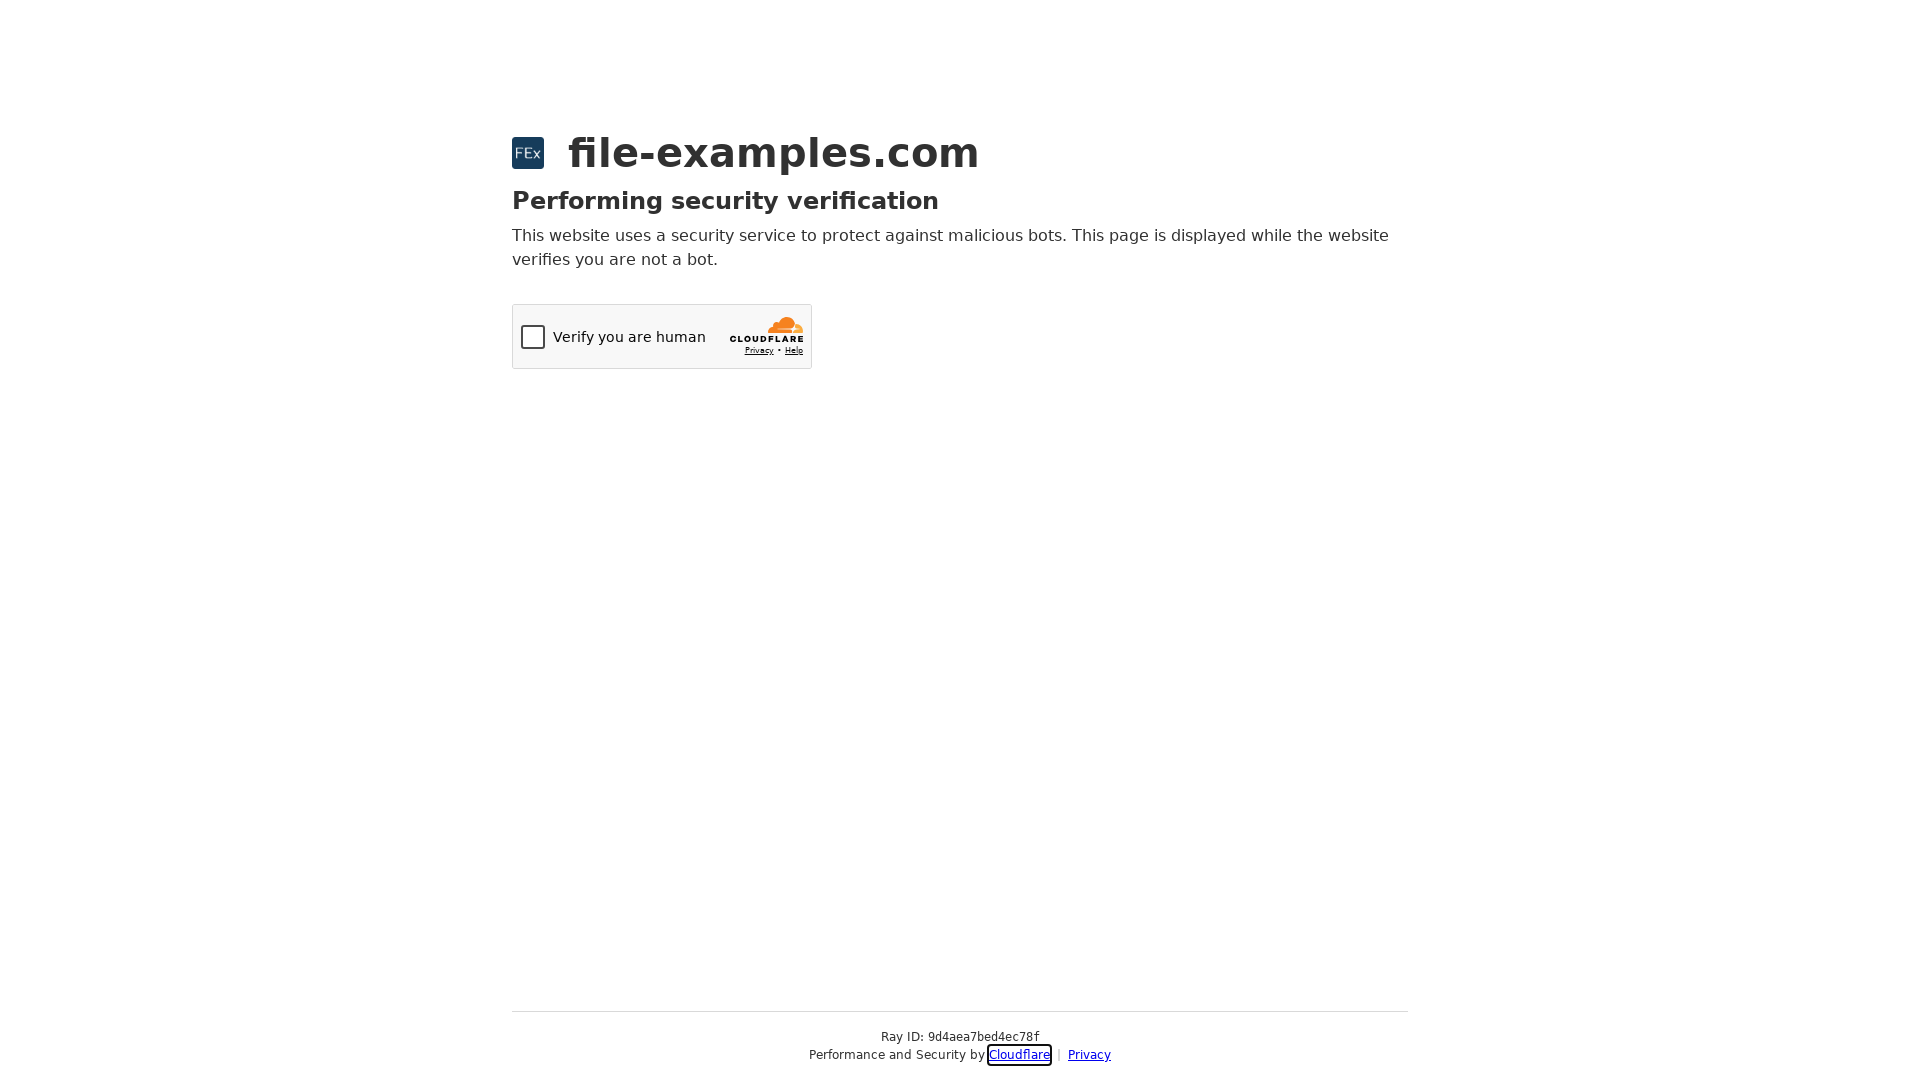

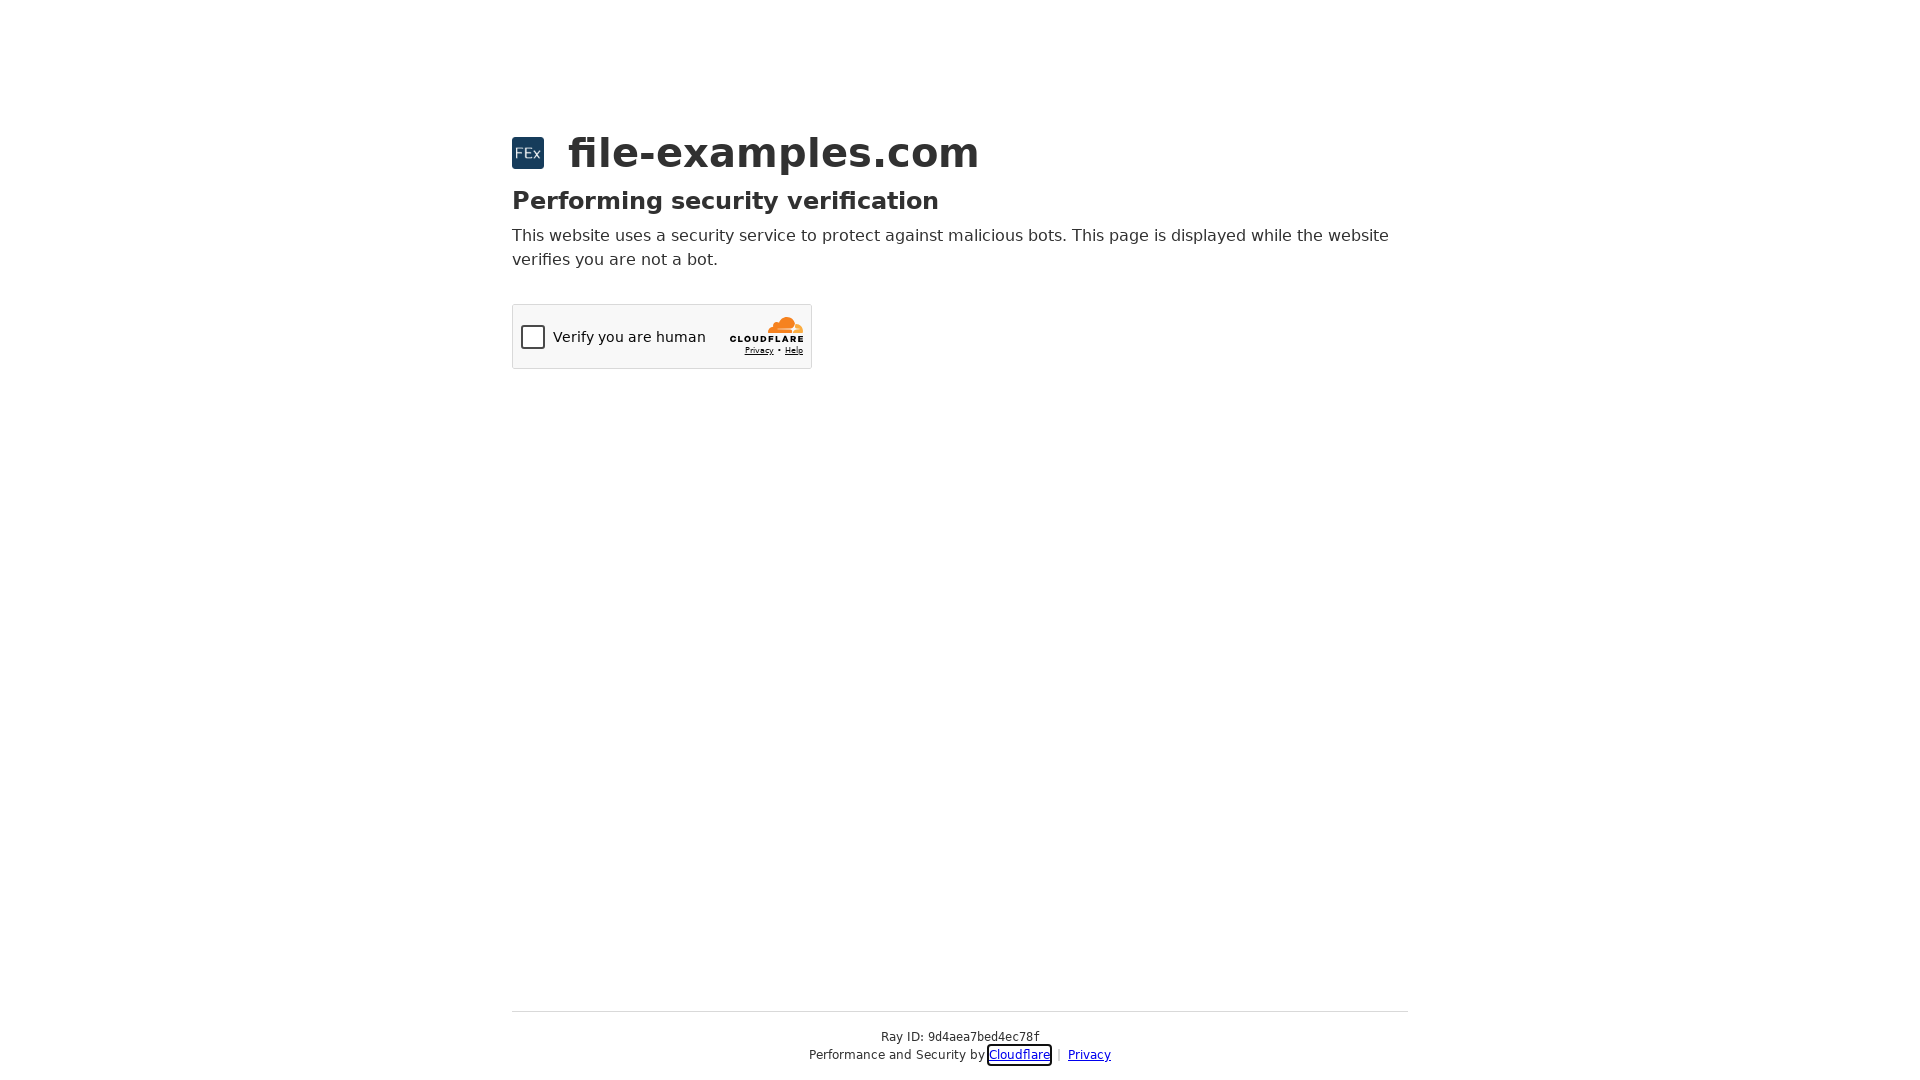